Tests editing an existing todo item by double-clicking to enter edit mode, changing the text, and saving with Enter

Starting URL: https://demo.playwright.dev/todomvc

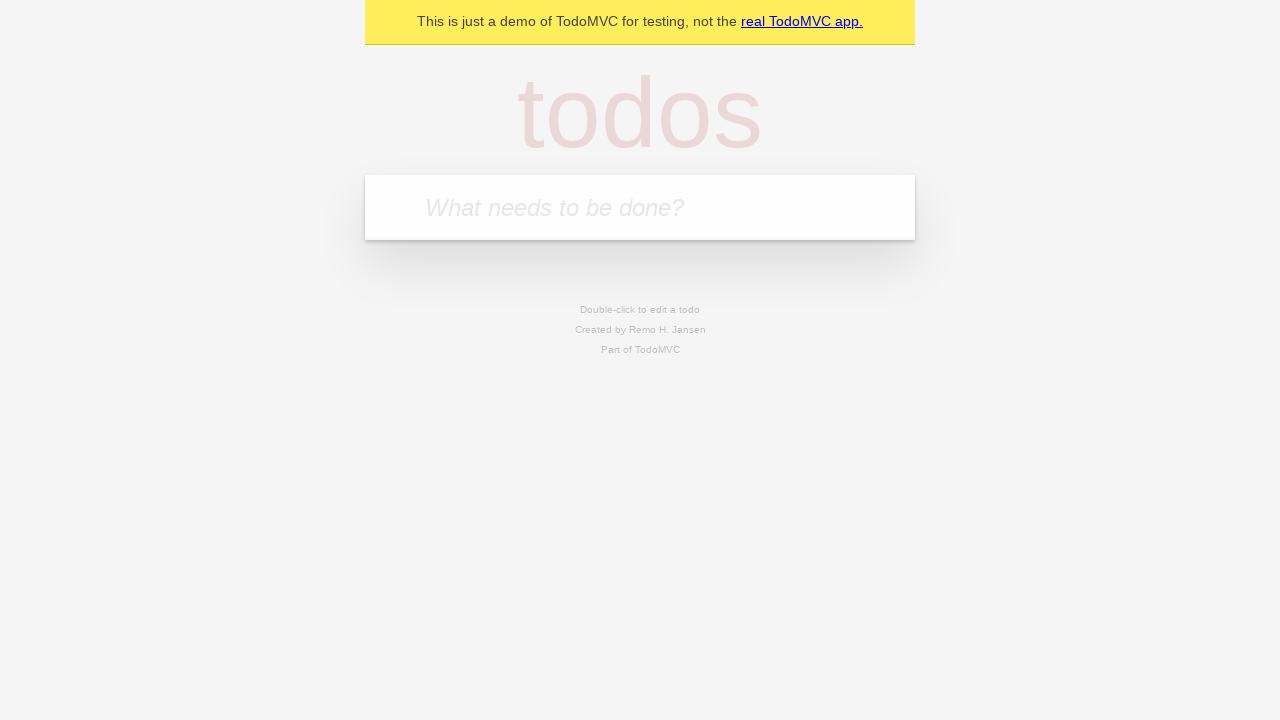

Located the new todo input field
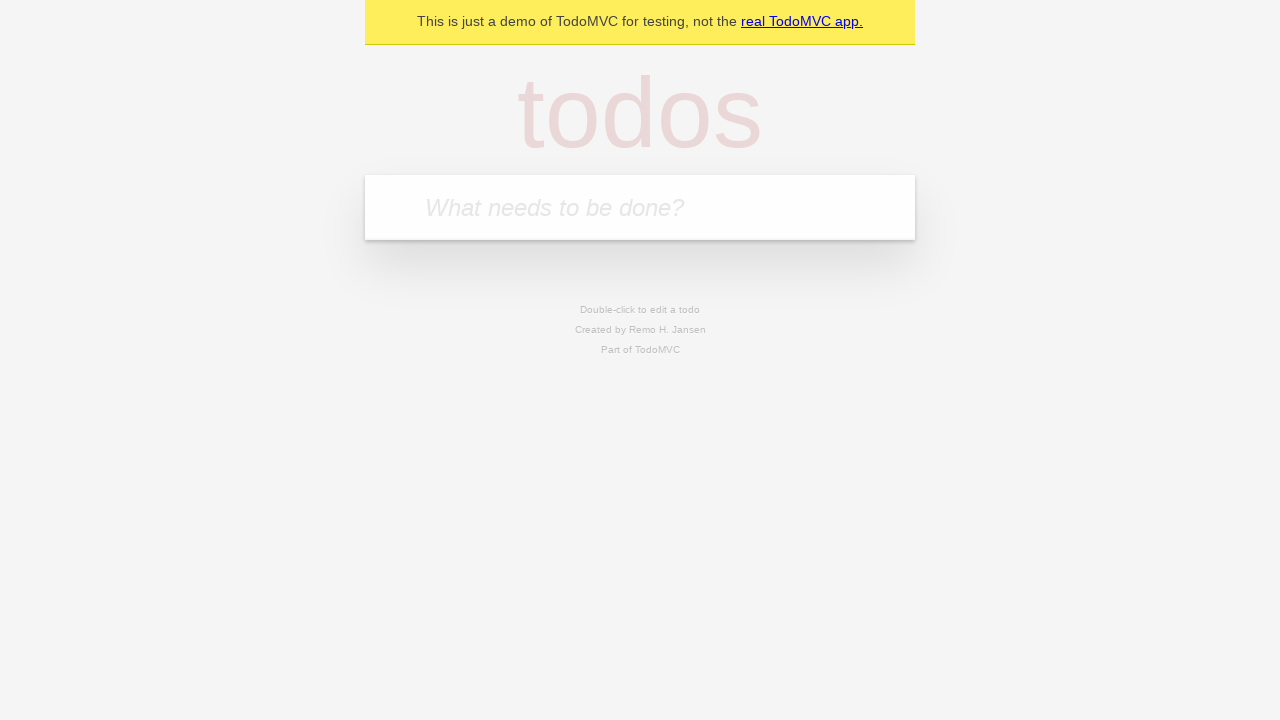

Filled new todo input with 'complete code challenge' on internal:attr=[placeholder="What needs to be done?"i]
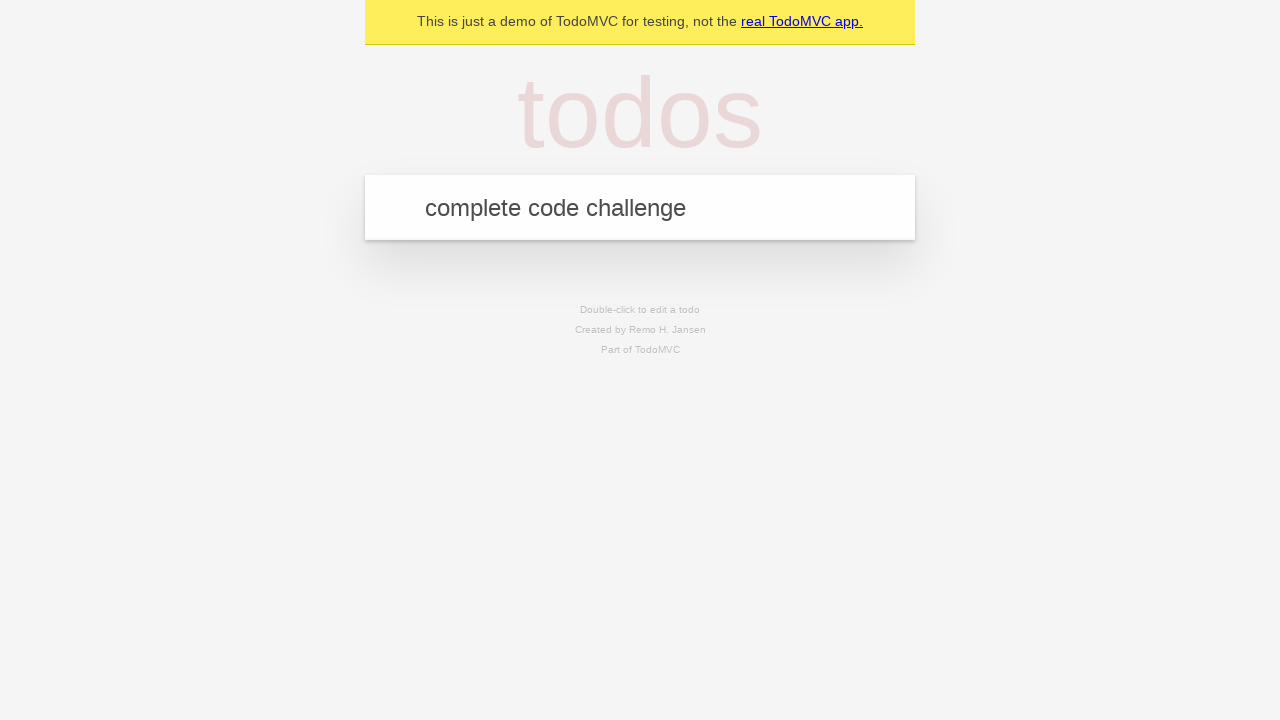

Pressed Enter to create the todo item on internal:attr=[placeholder="What needs to be done?"i]
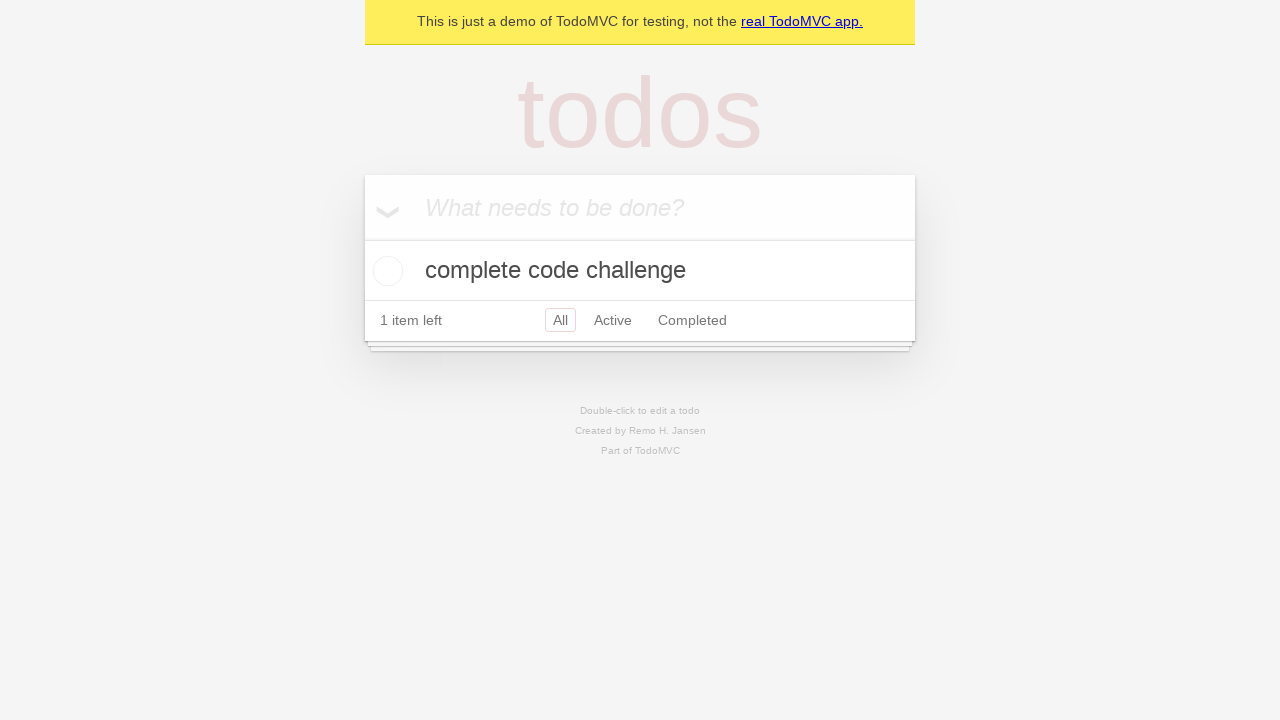

Todo item appeared in the list
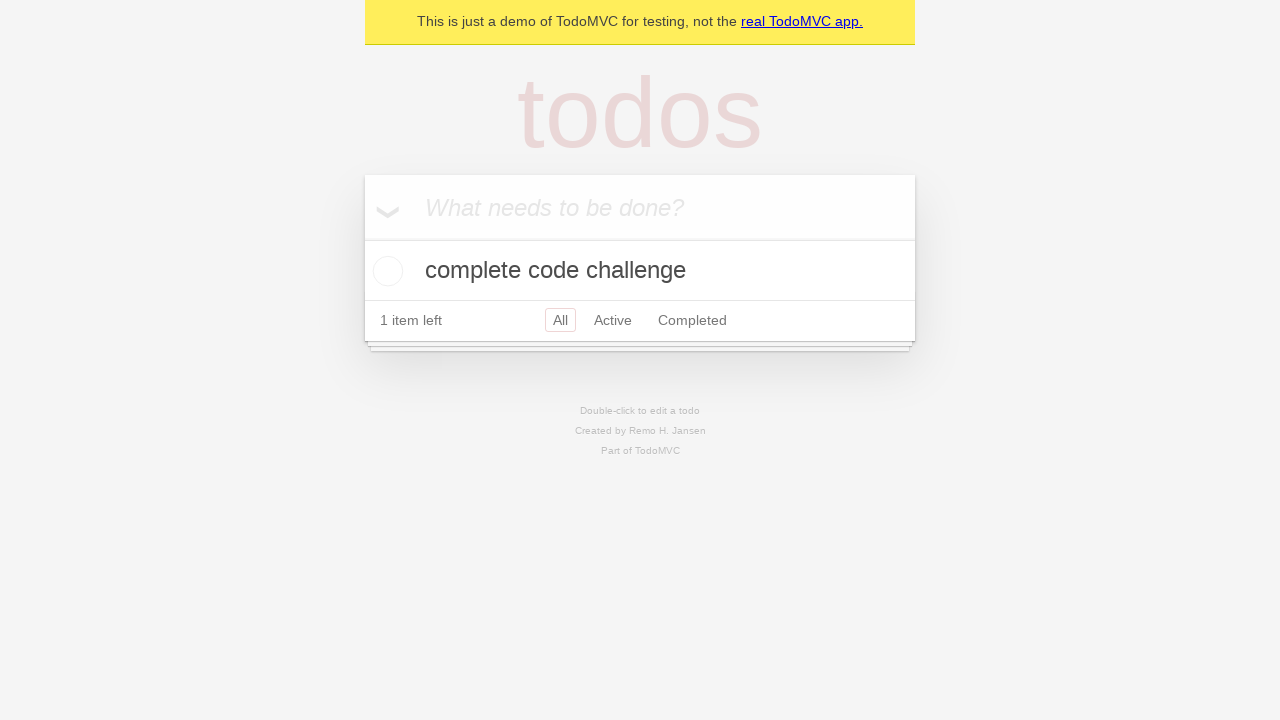

Located the first todo item
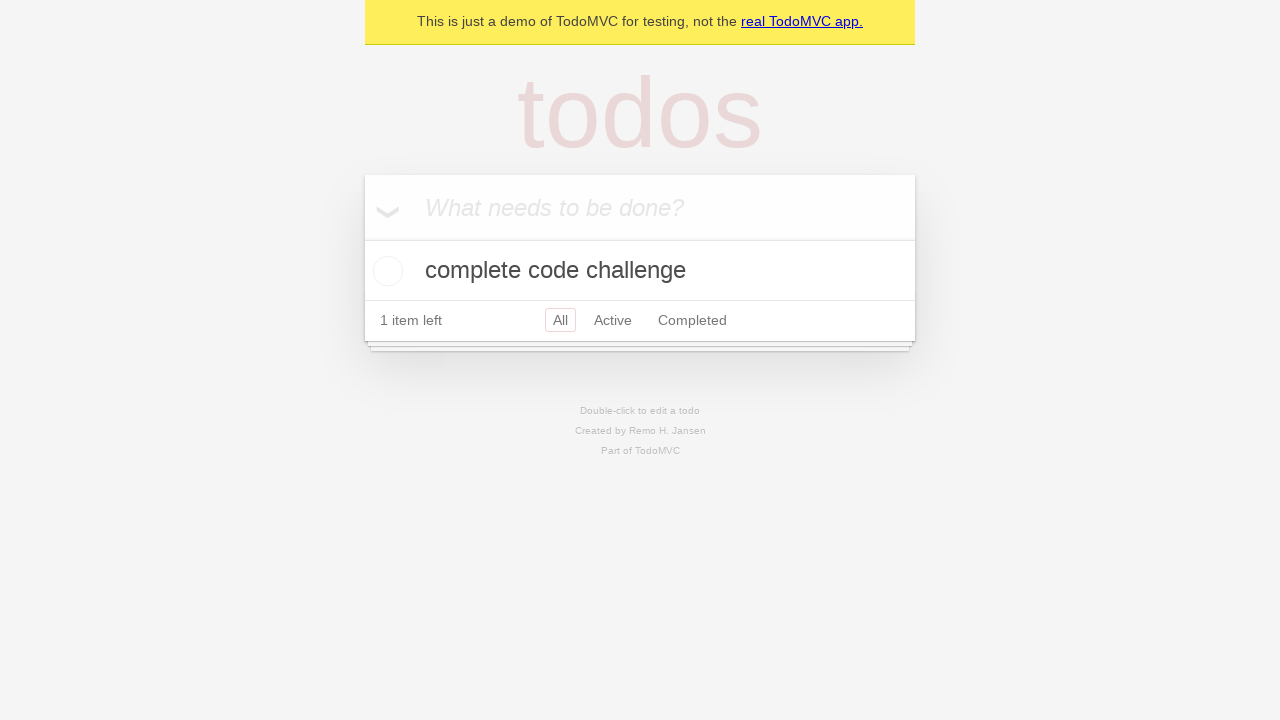

Double-clicked the todo item to enter edit mode at (640, 271) on internal:testid=[data-testid="todo-title"s] >> nth=0
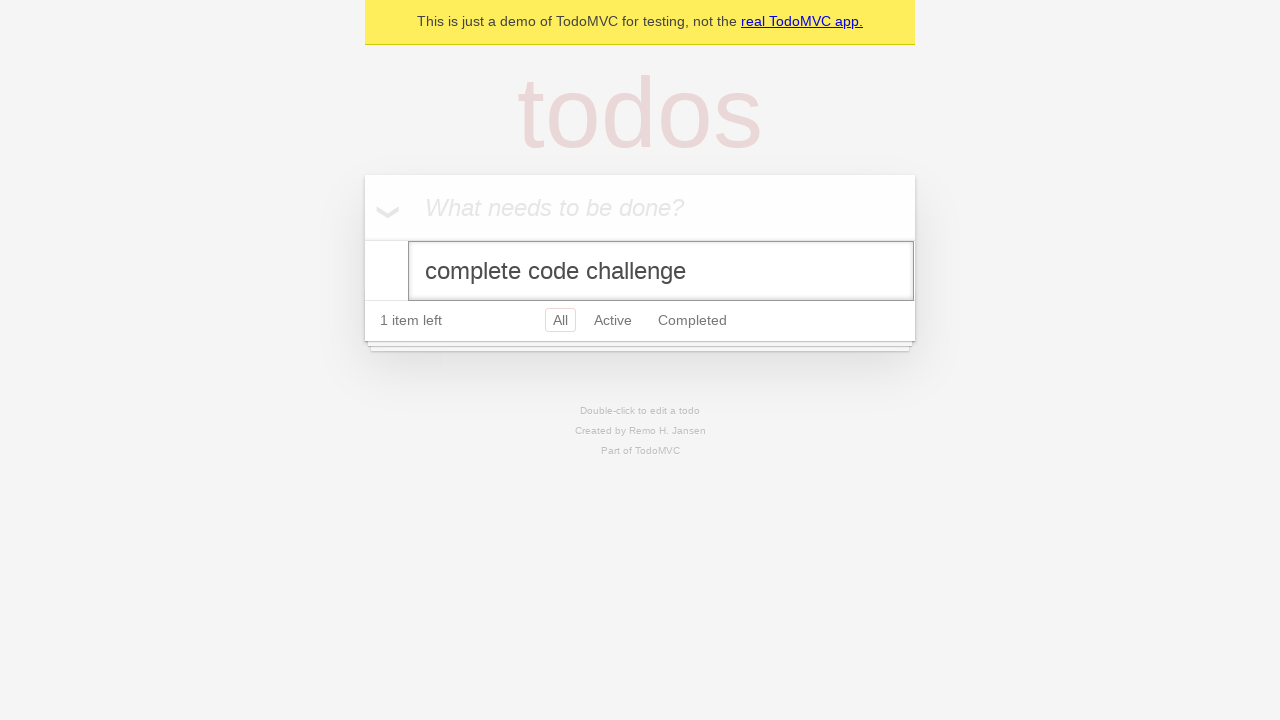

Located the edit input field
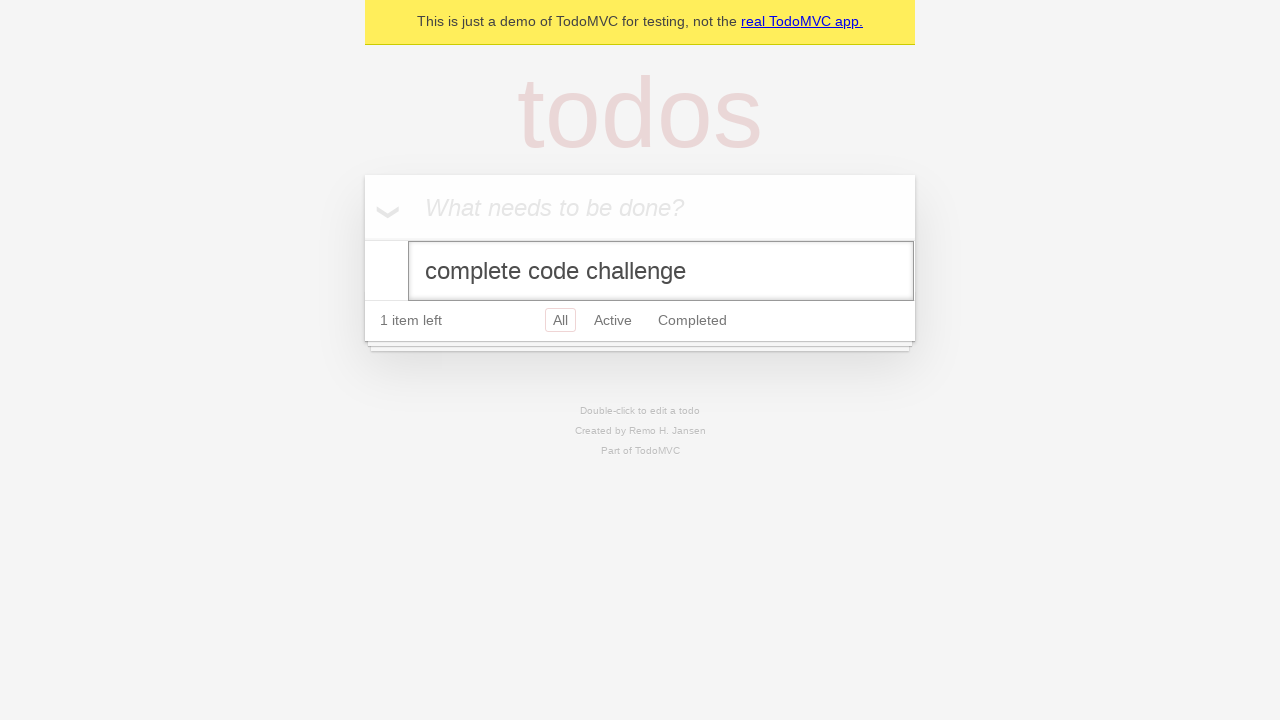

Changed todo text to 'updated code challenge' on .editing .edit
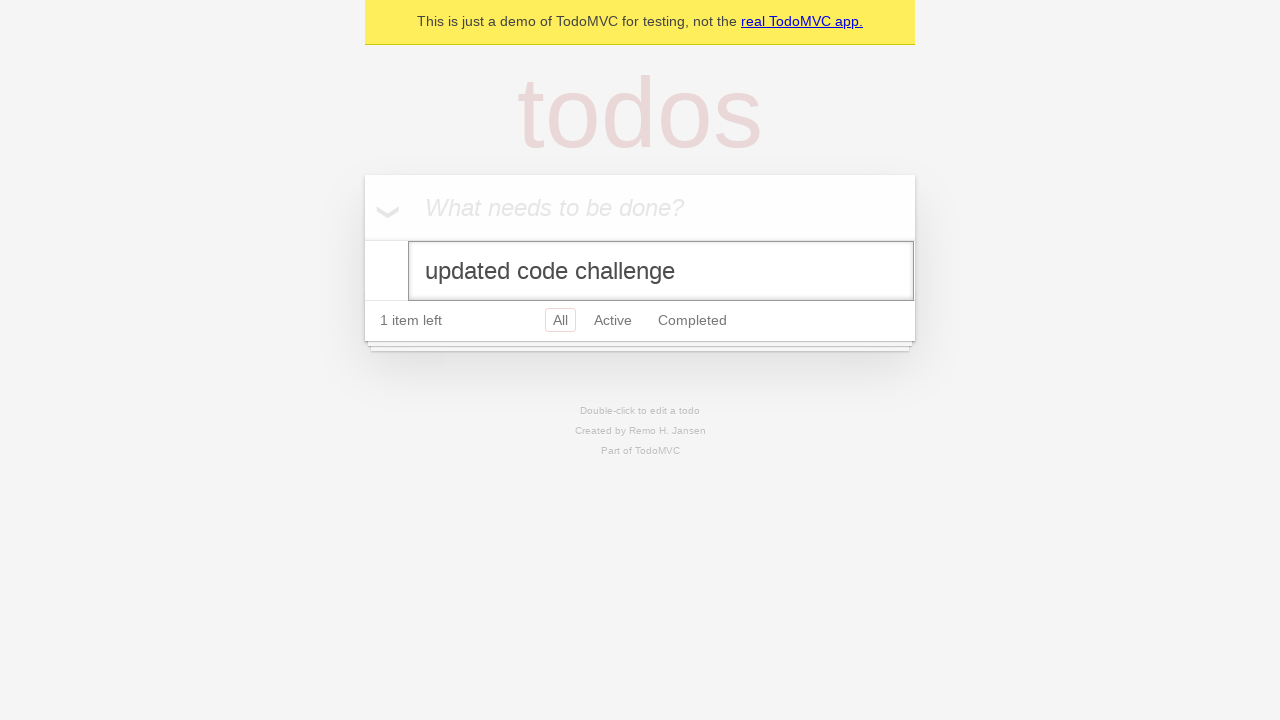

Pressed Enter to save the edited todo item on .editing .edit
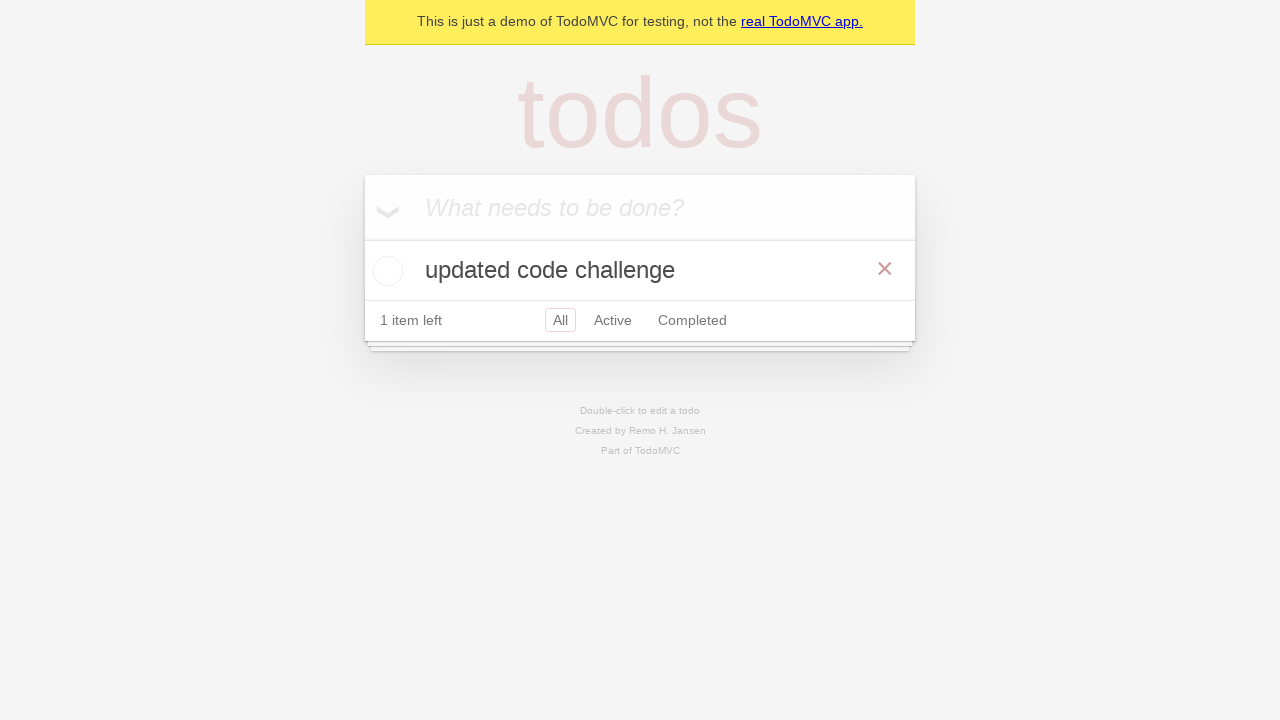

Todo edit was saved and item is displayed
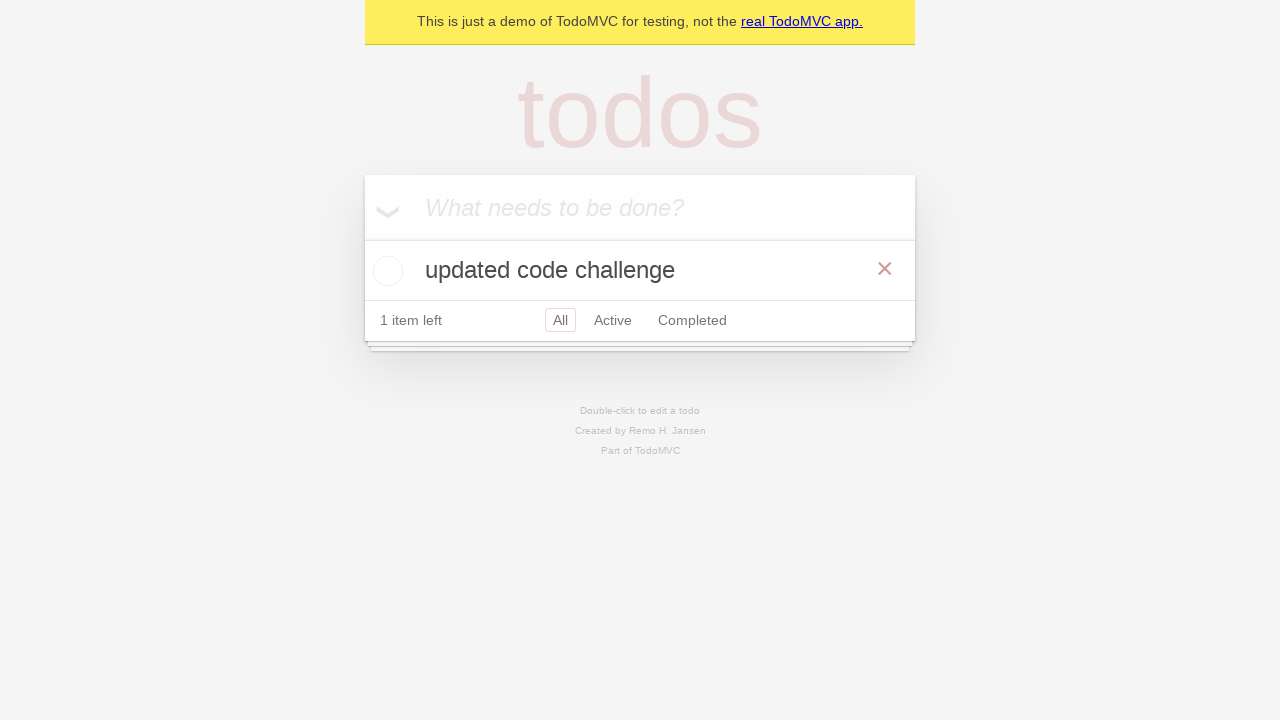

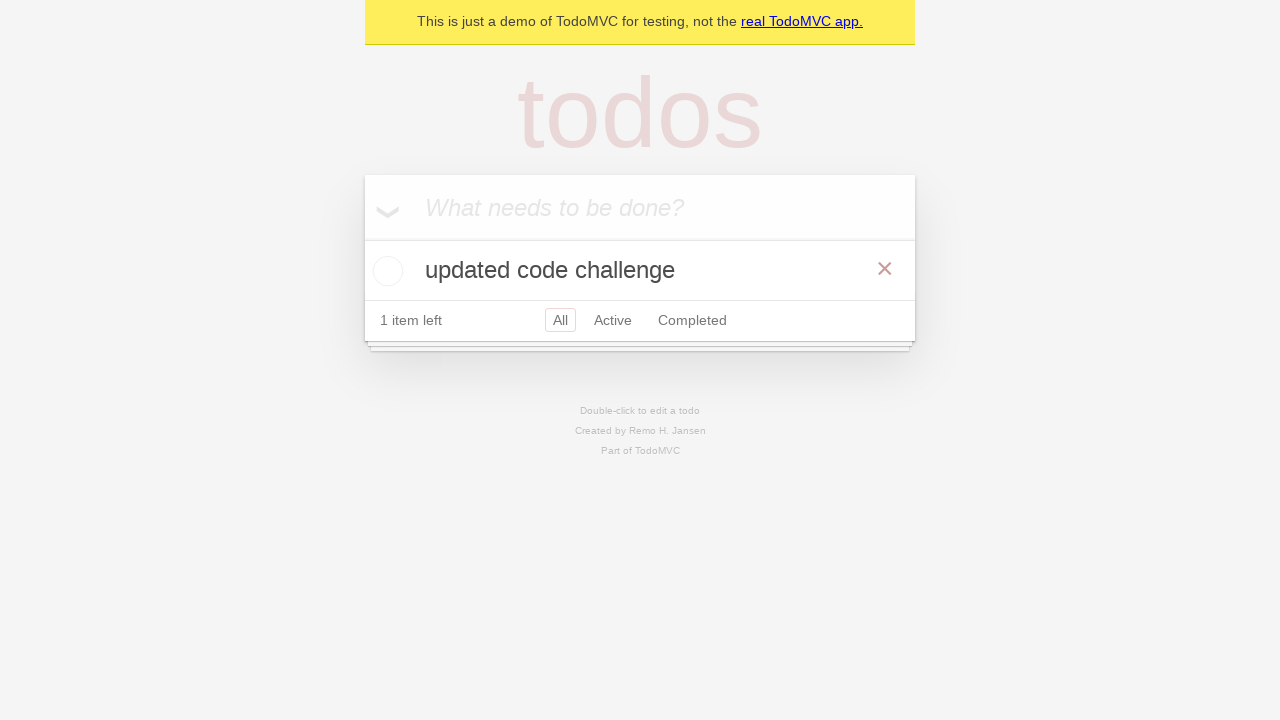